Tests show/hide functionality of a text input field by entering text, hiding the field, and then showing it again

Starting URL: https://rahulshettyacademy.com/AutomationPractice/

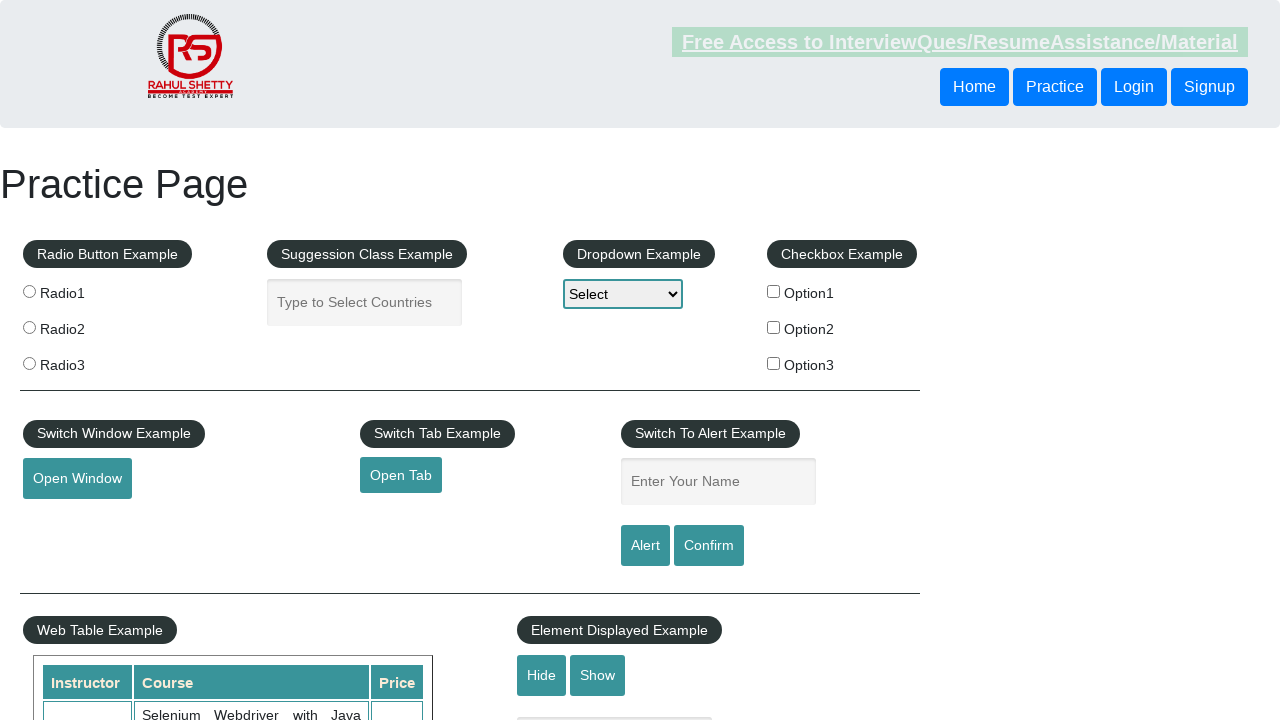

Entered 'Sai' into the text input field on input#displayed-text
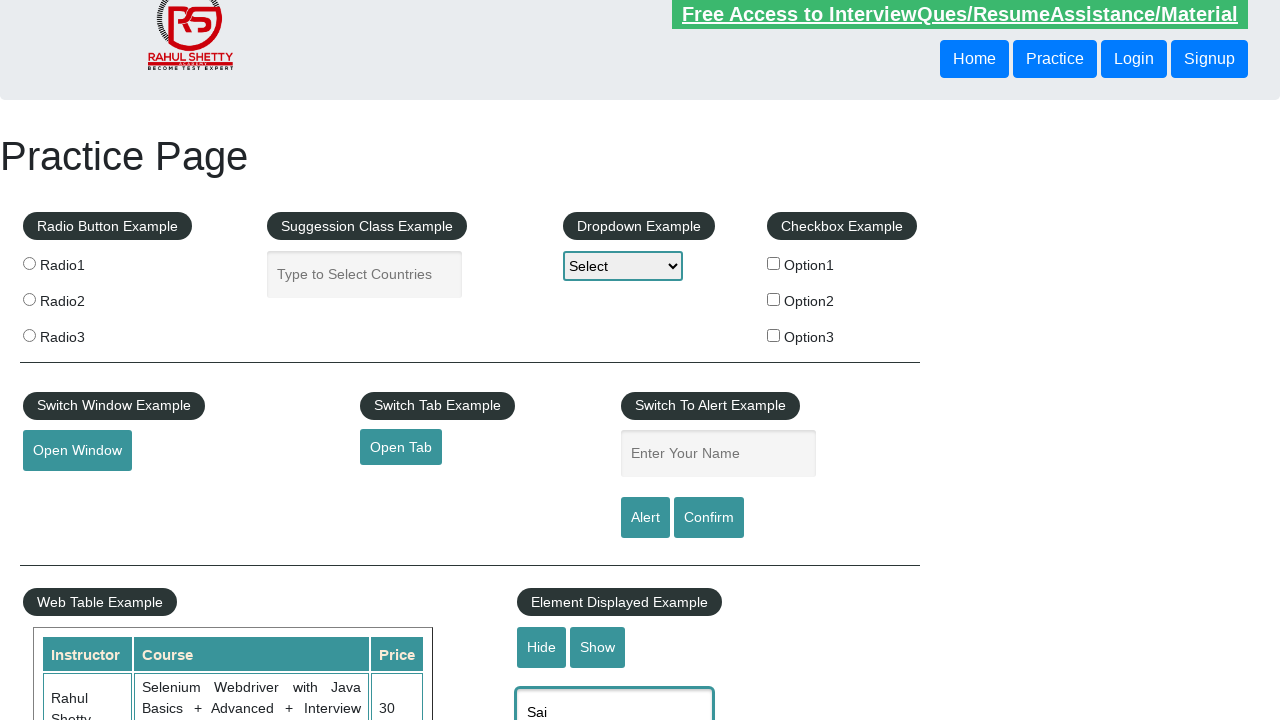

Clicked hide button to hide the text field at (542, 647) on input#hide-textbox
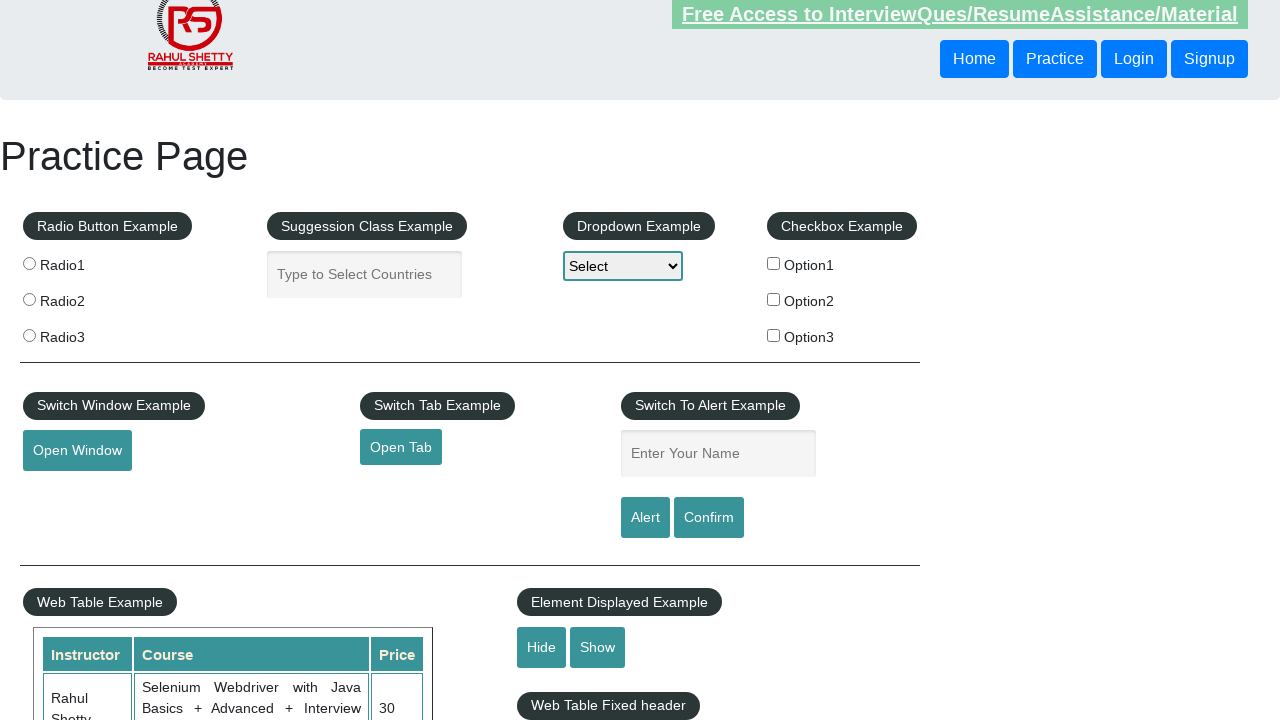

Clicked show button to display the text field again at (598, 647) on input#show-textbox
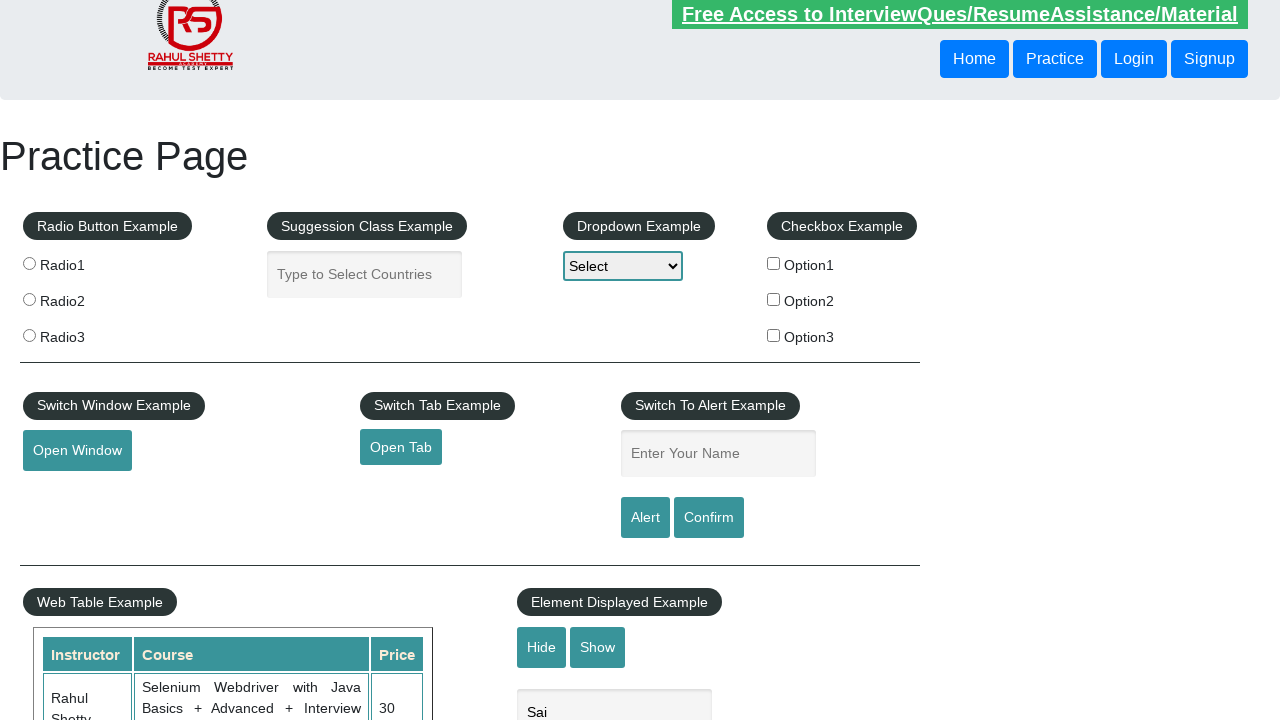

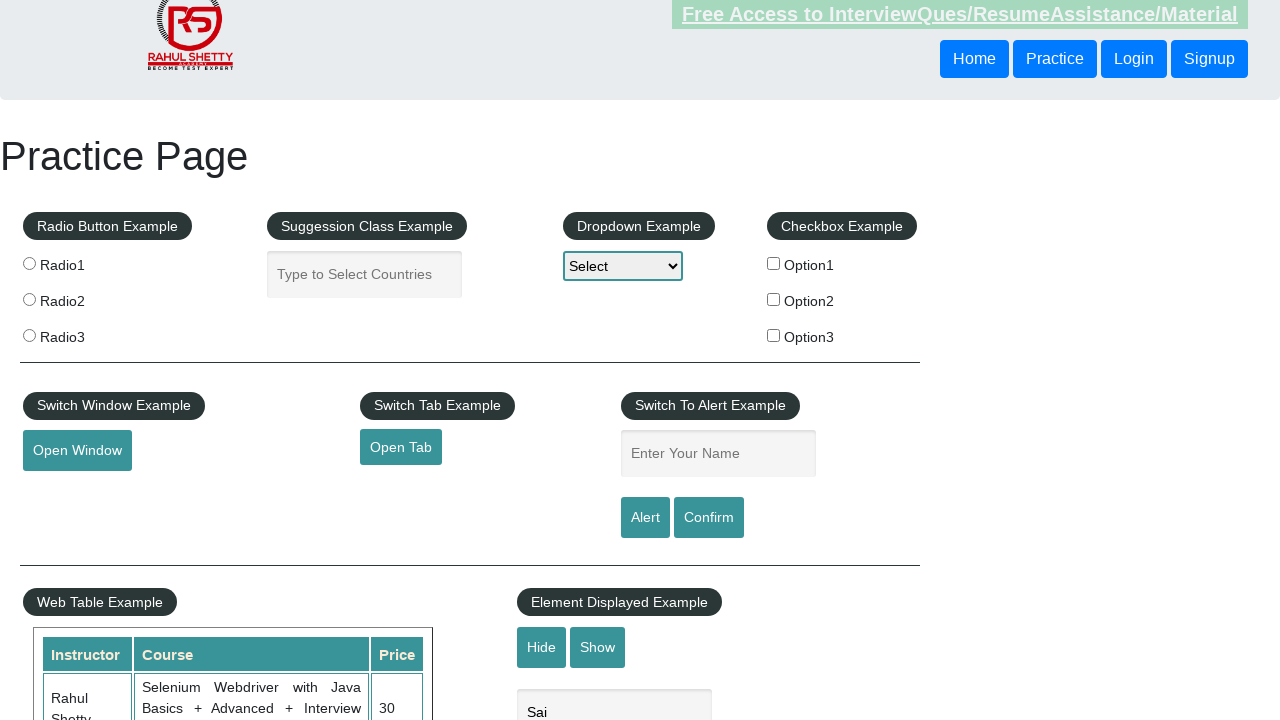